Tests a practice registration form by filling out personal information including name, email, gender, phone number, date of birth, subjects, hobbies, file upload, address, and state/city selection, then verifies the submission confirmation modal displays the correct data.

Starting URL: https://demoqa.com/automation-practice-form

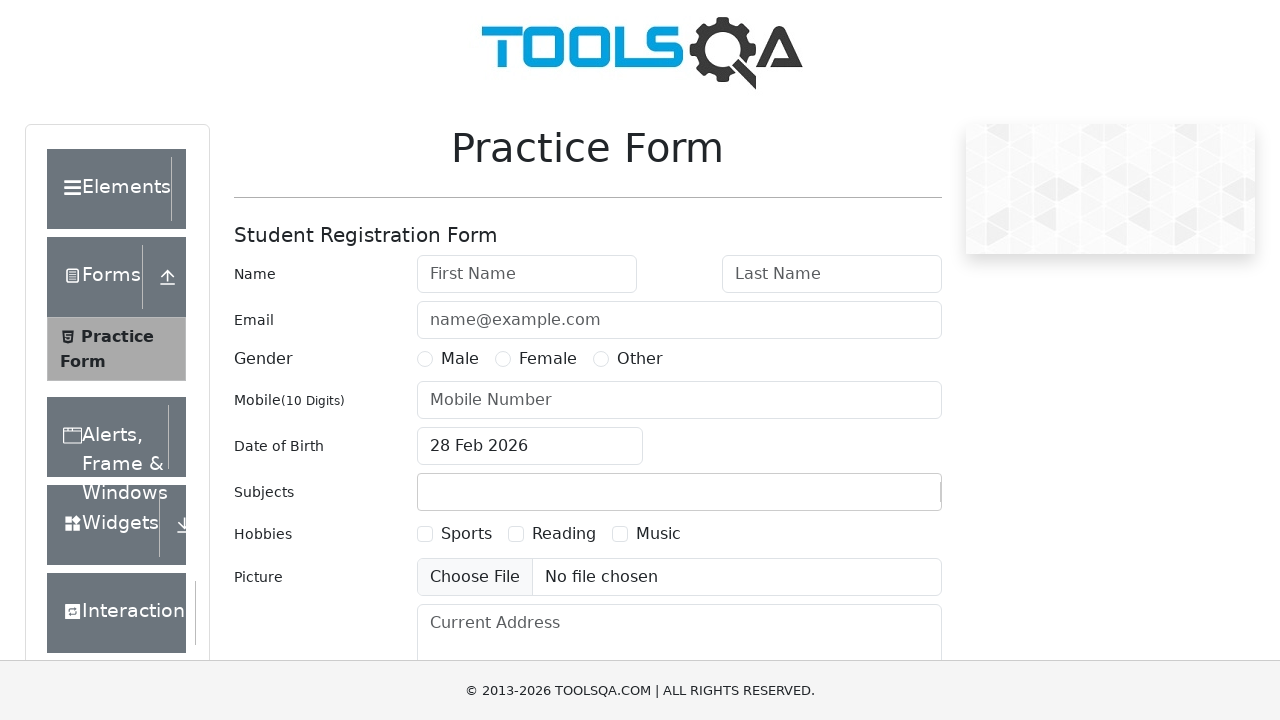

Filled first name field with 'Mark' on #firstName
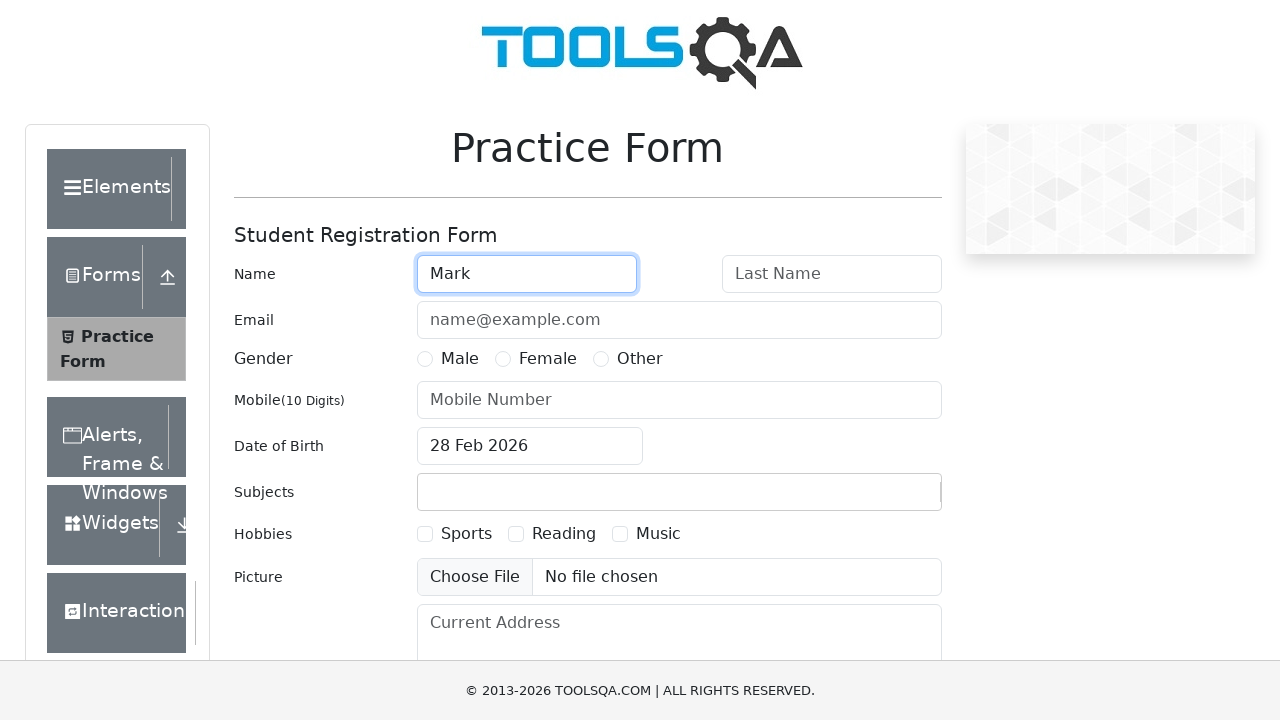

Filled last name field with 'Kasimov' on #lastName
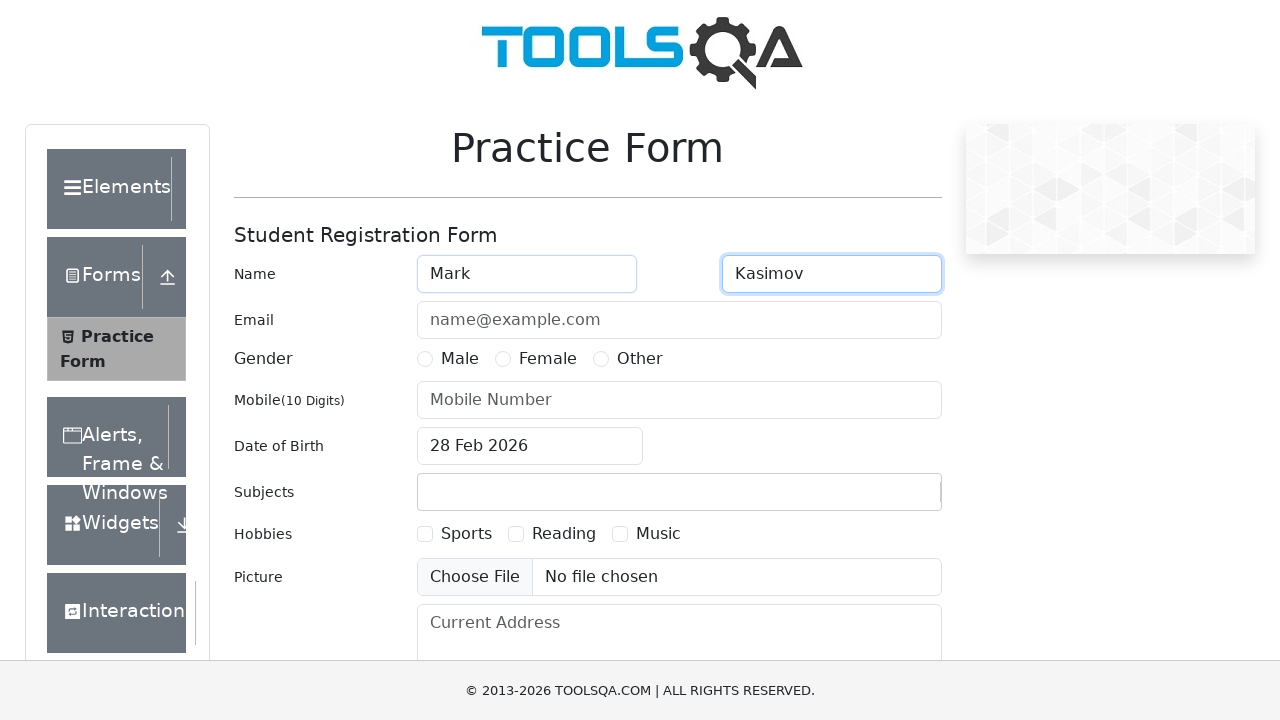

Filled email field with 'mrkvktrvch@gmail.com' on #userEmail
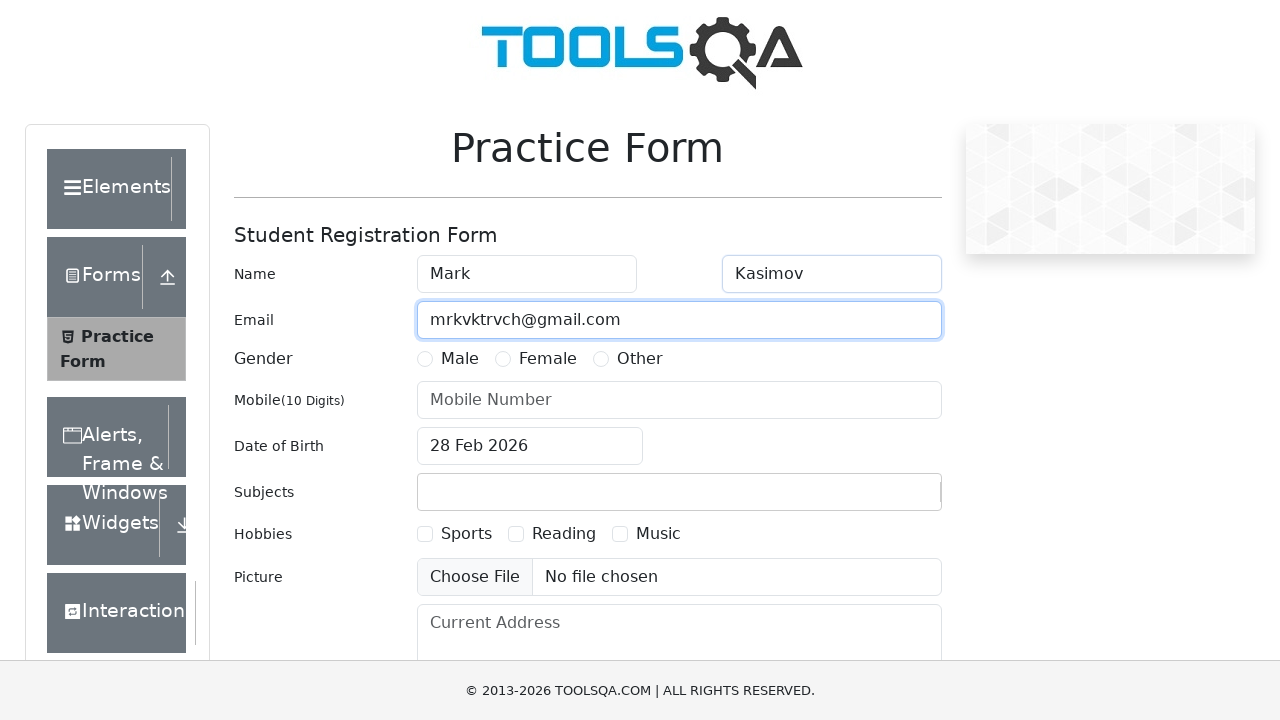

Selected Male gender option at (460, 359) on label[for='gender-radio-1']
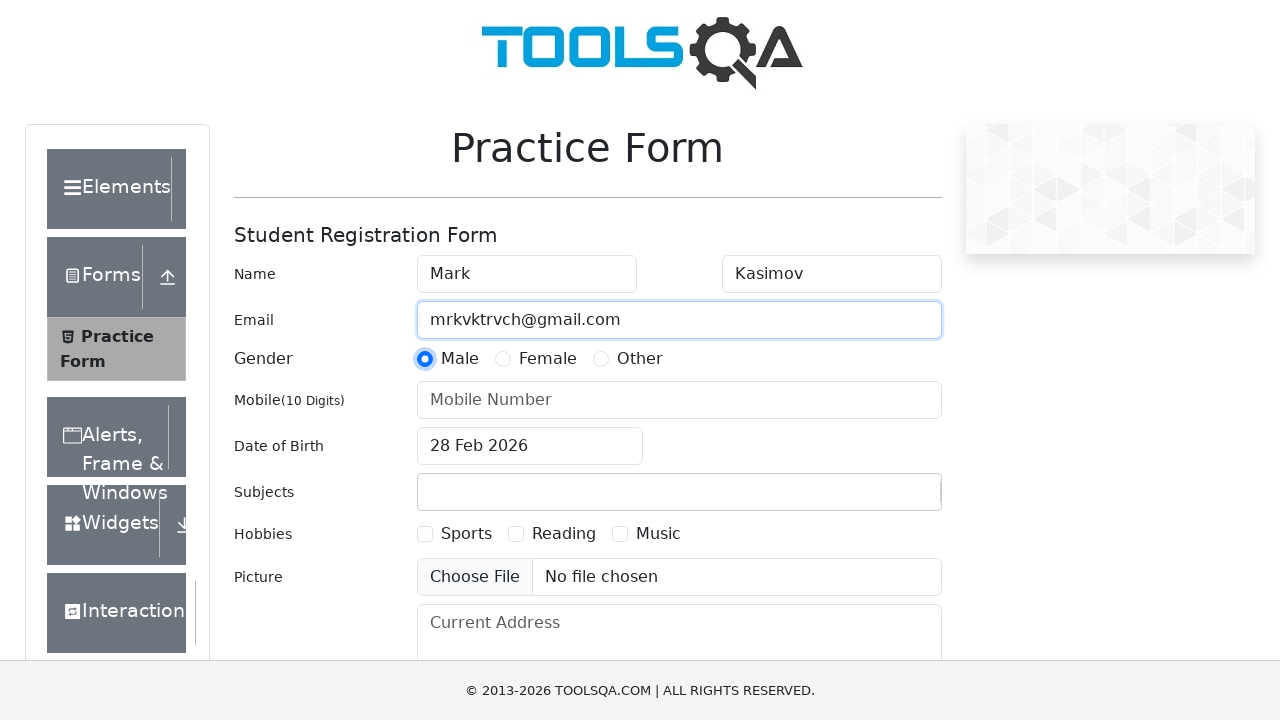

Filled mobile number field with '1234567890' on #userNumber
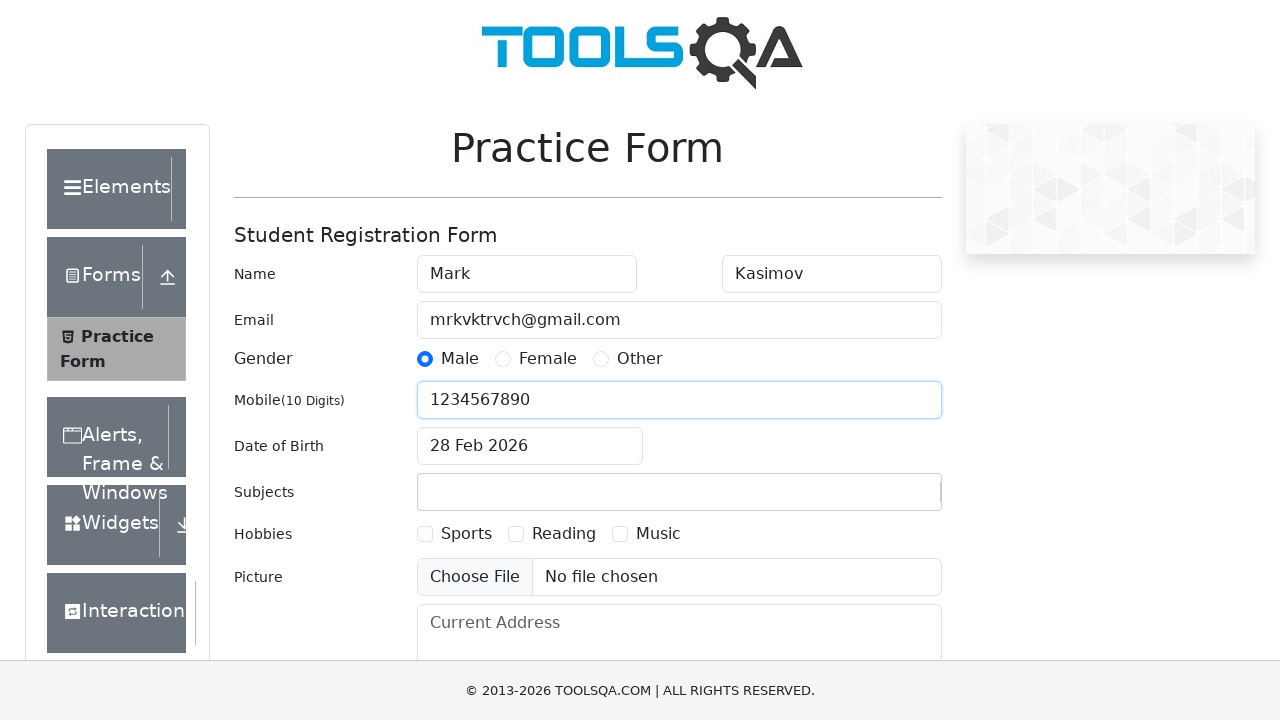

Opened date of birth picker at (530, 446) on #dateOfBirthInput
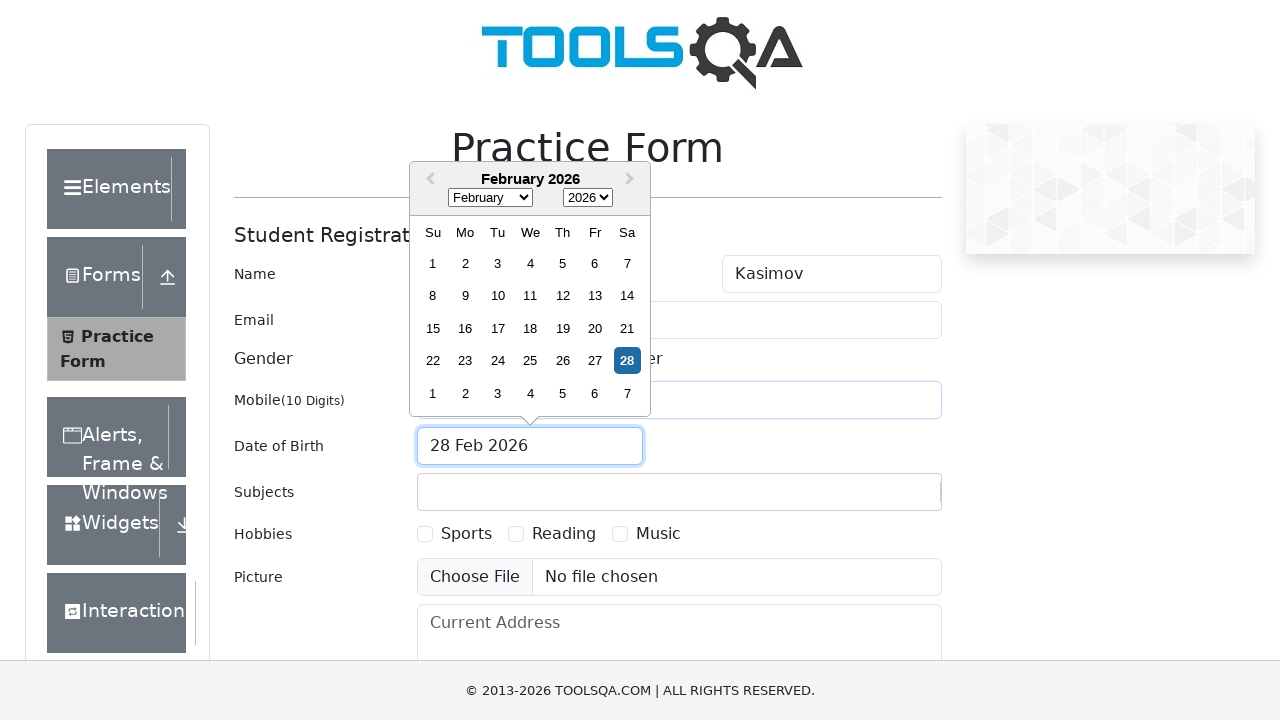

Selected May (month 4) from date picker on .react-datepicker__month-select
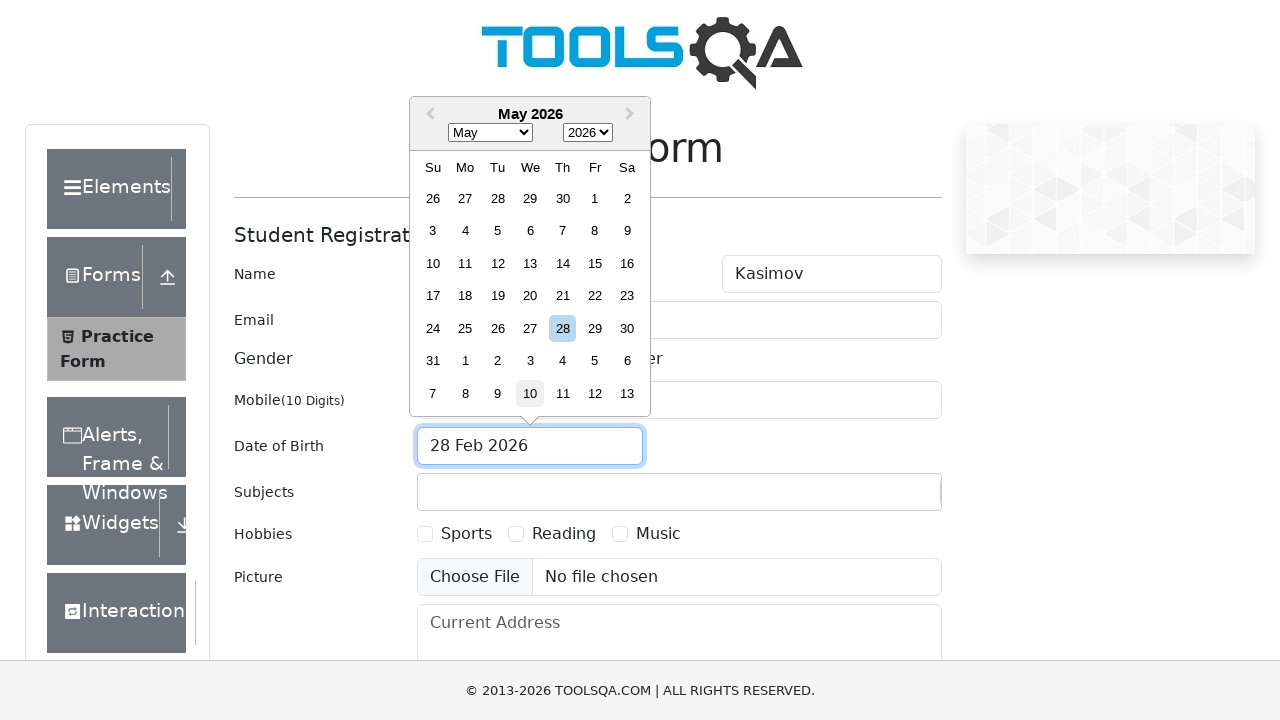

Selected year 1993 from date picker on .react-datepicker__year-select
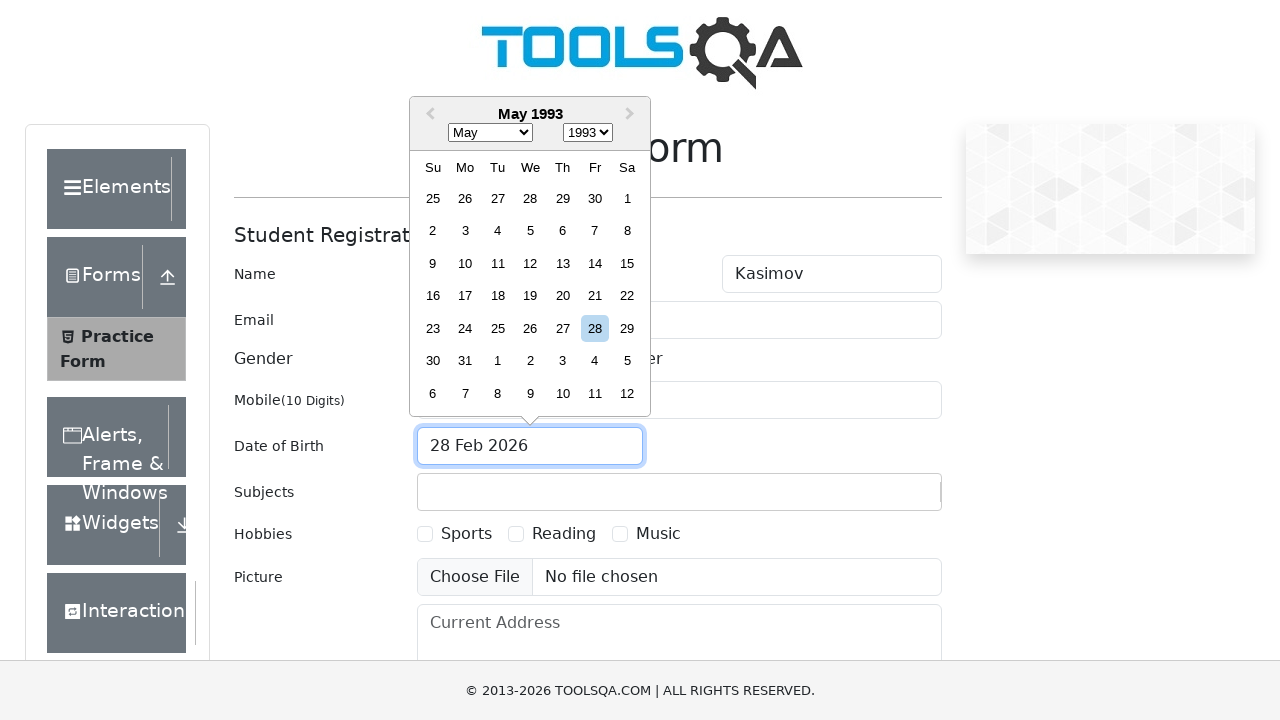

Selected day 16 from date picker (date set to May 16, 1993) at (433, 296) on .react-datepicker__day:has-text('16'):not(.react-datepicker__day--outside-month)
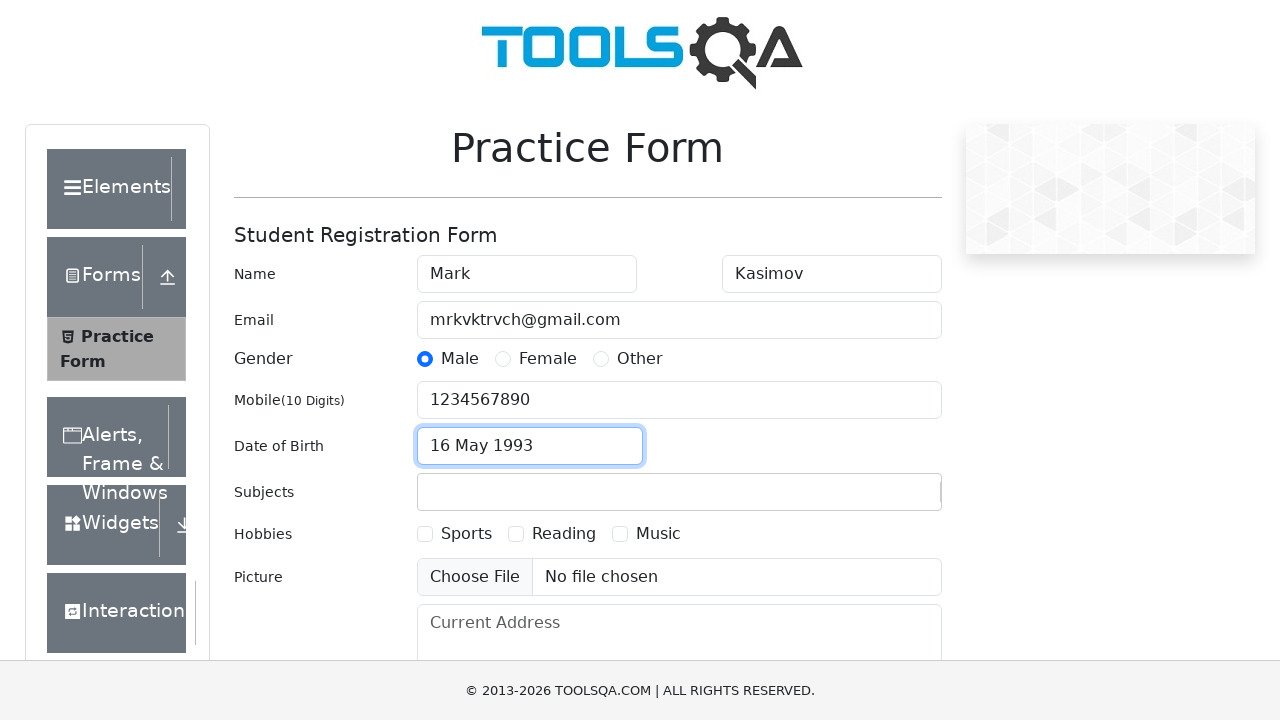

Filled subjects field with 'Arts' on #subjectsInput
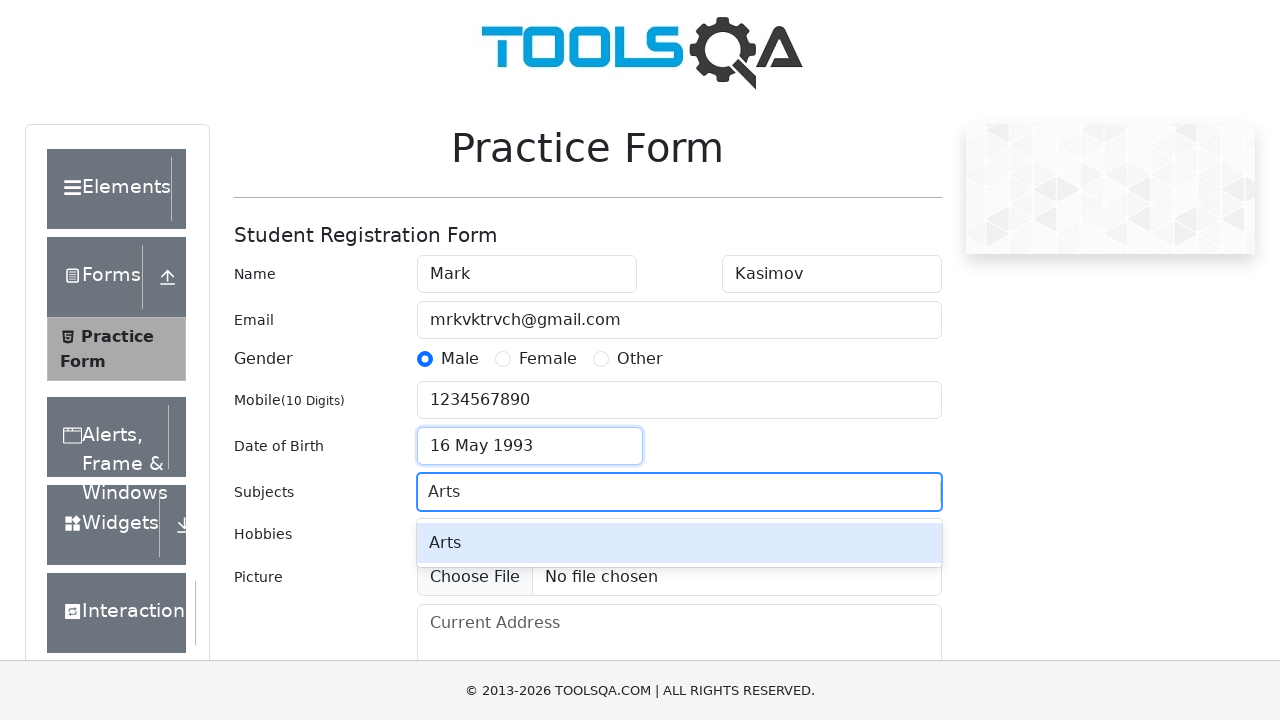

Pressed Enter to confirm Arts subject selection on #subjectsInput
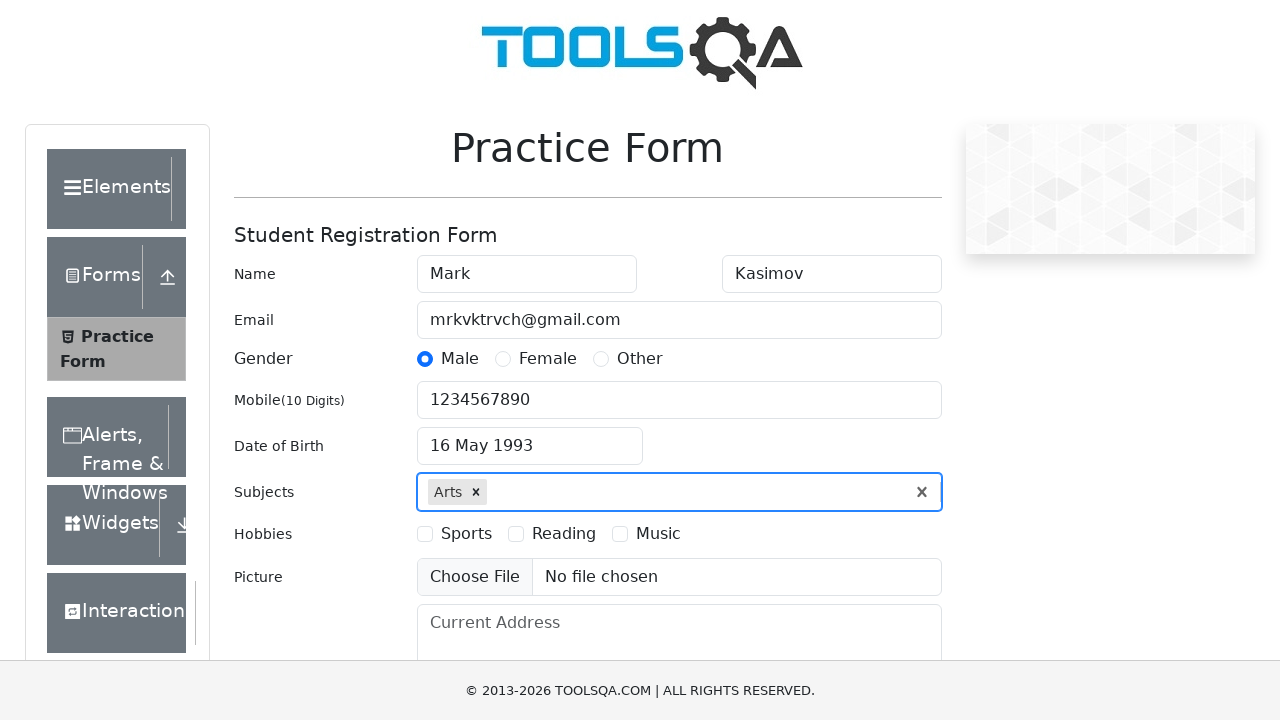

Selected Reading hobby checkbox at (564, 534) on label[for='hobbies-checkbox-2']
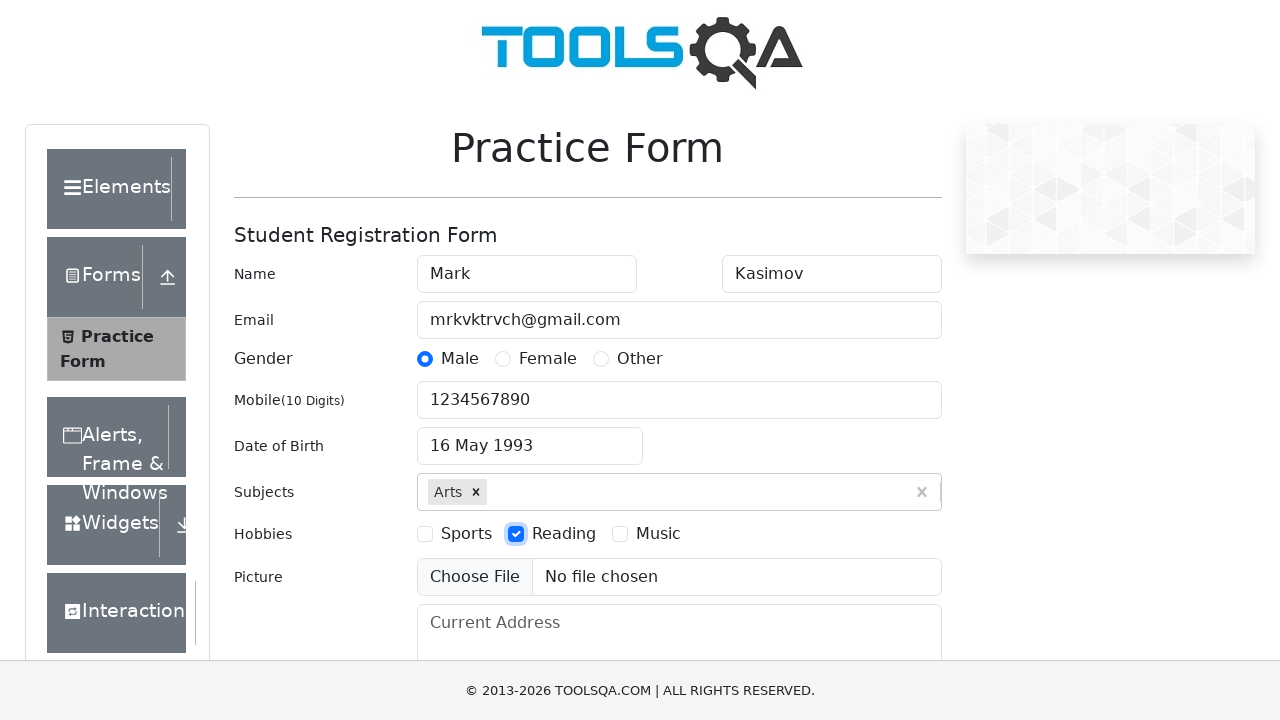

Uploaded picture file 'structure.png'
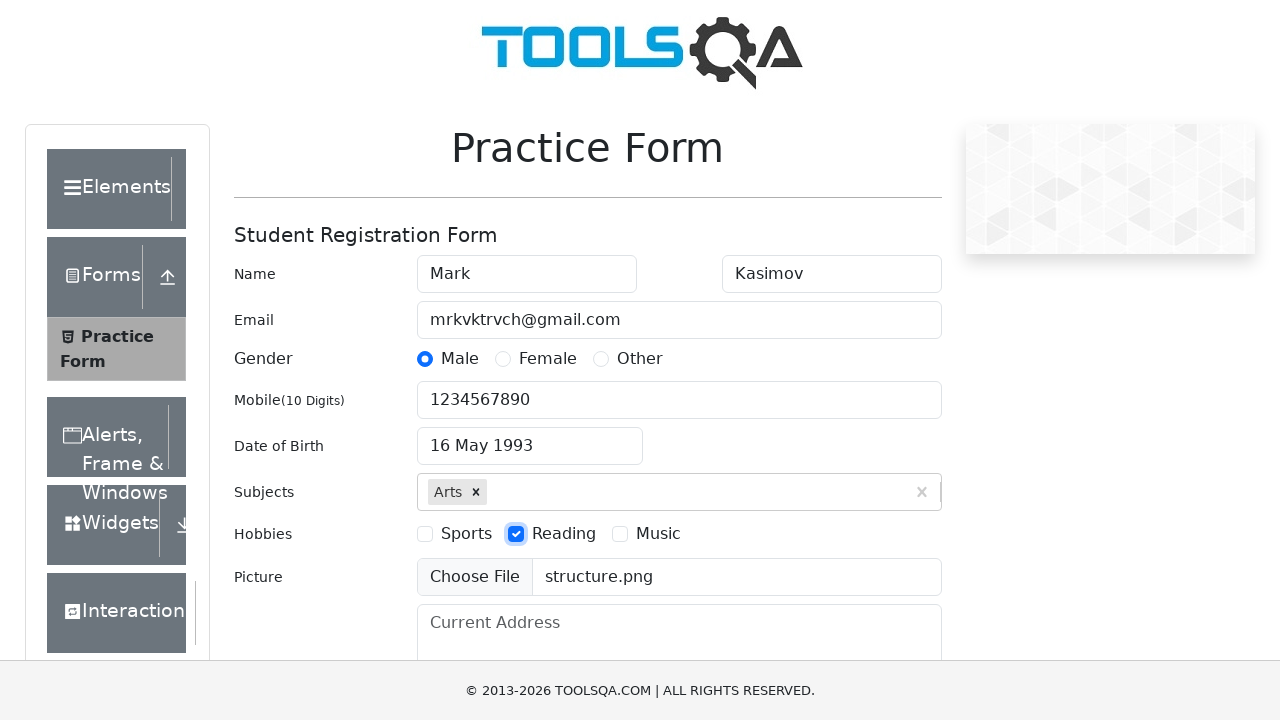

Filled current address with 'Saint-Petersburg' on #currentAddress
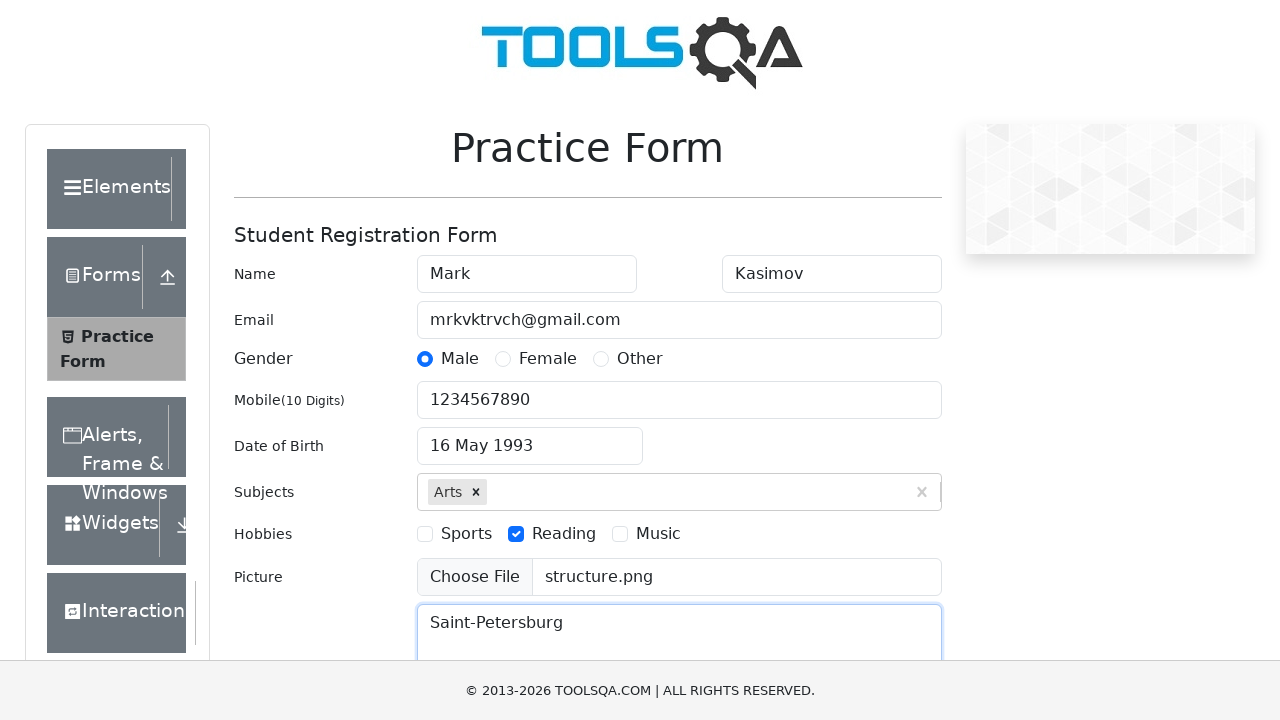

Filled state selection field with 'ncr' on #react-select-3-input
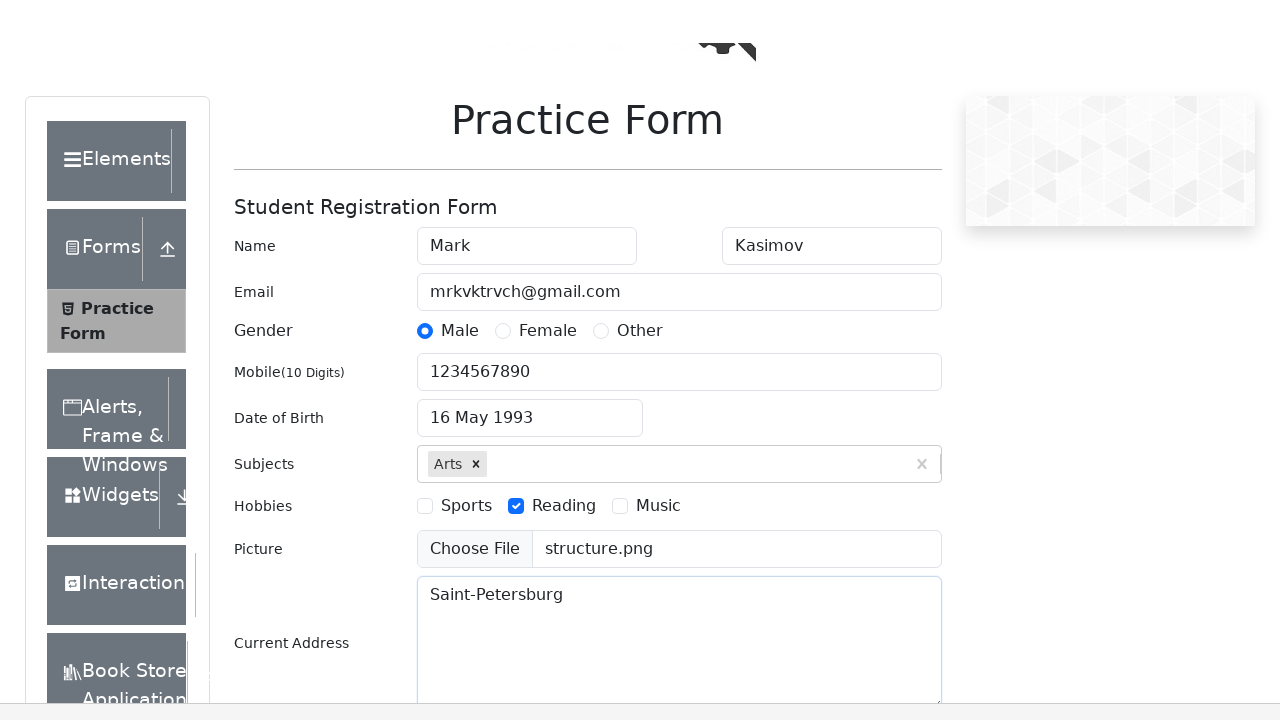

Pressed Enter to confirm NCR state selection on #react-select-3-input
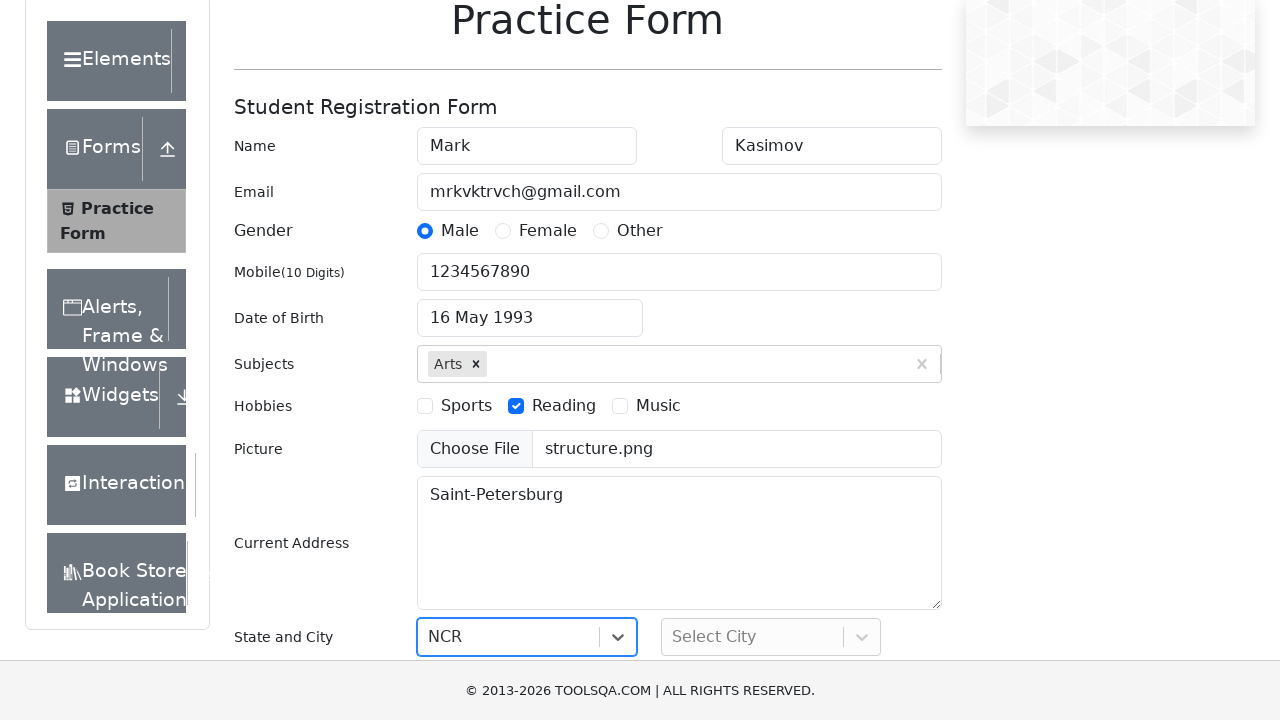

Filled city selection field with 'delhi' on #react-select-4-input
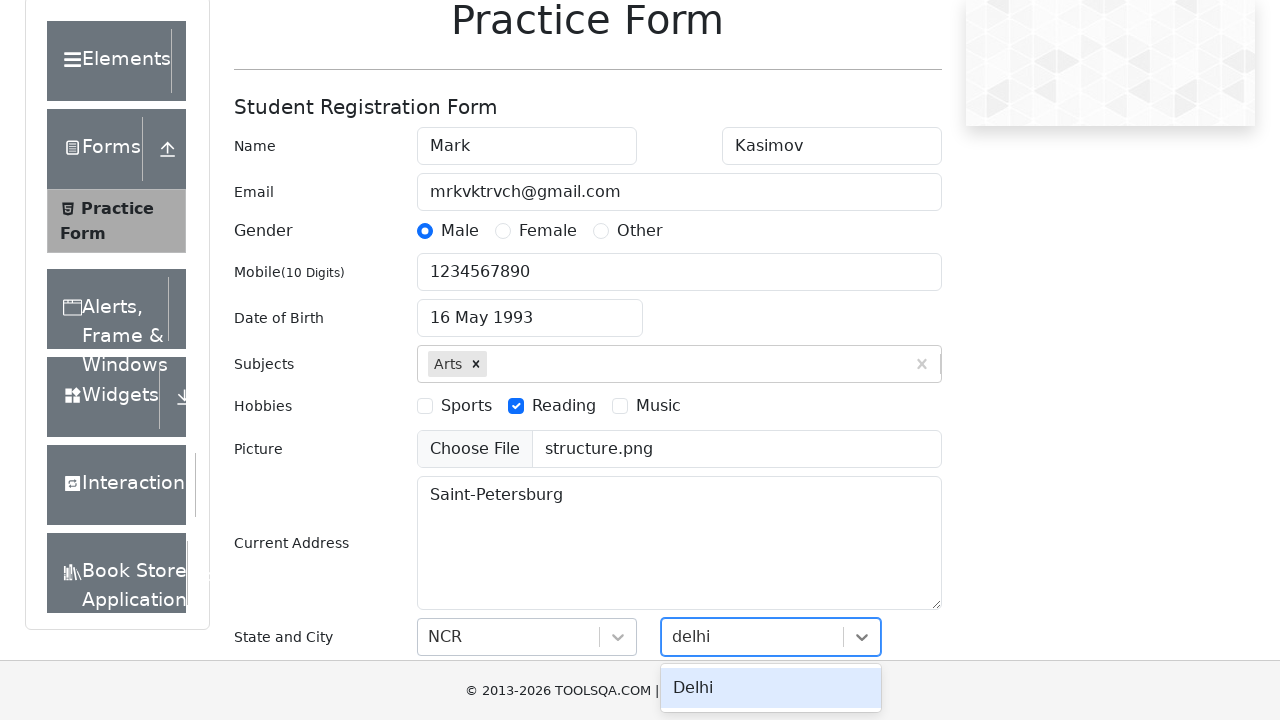

Pressed Enter to confirm Delhi city selection on #react-select-4-input
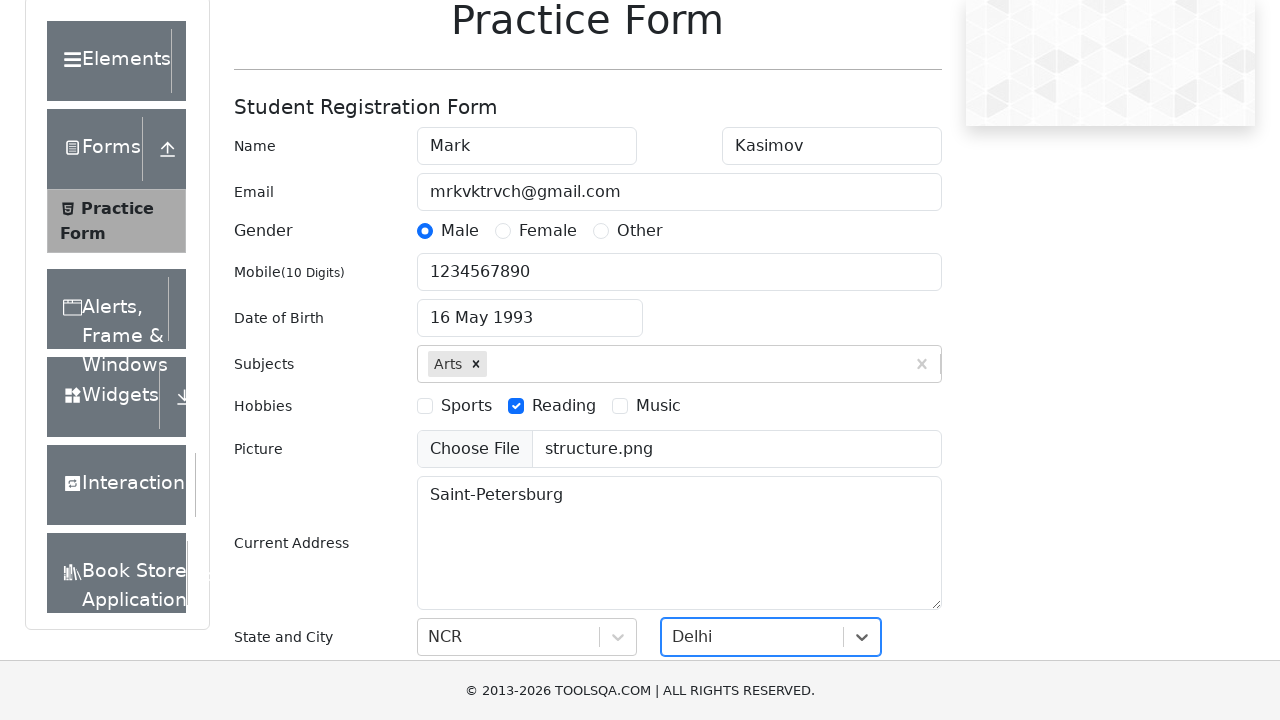

Clicked submit button to submit the registration form at (885, 499) on .btn.btn-primary
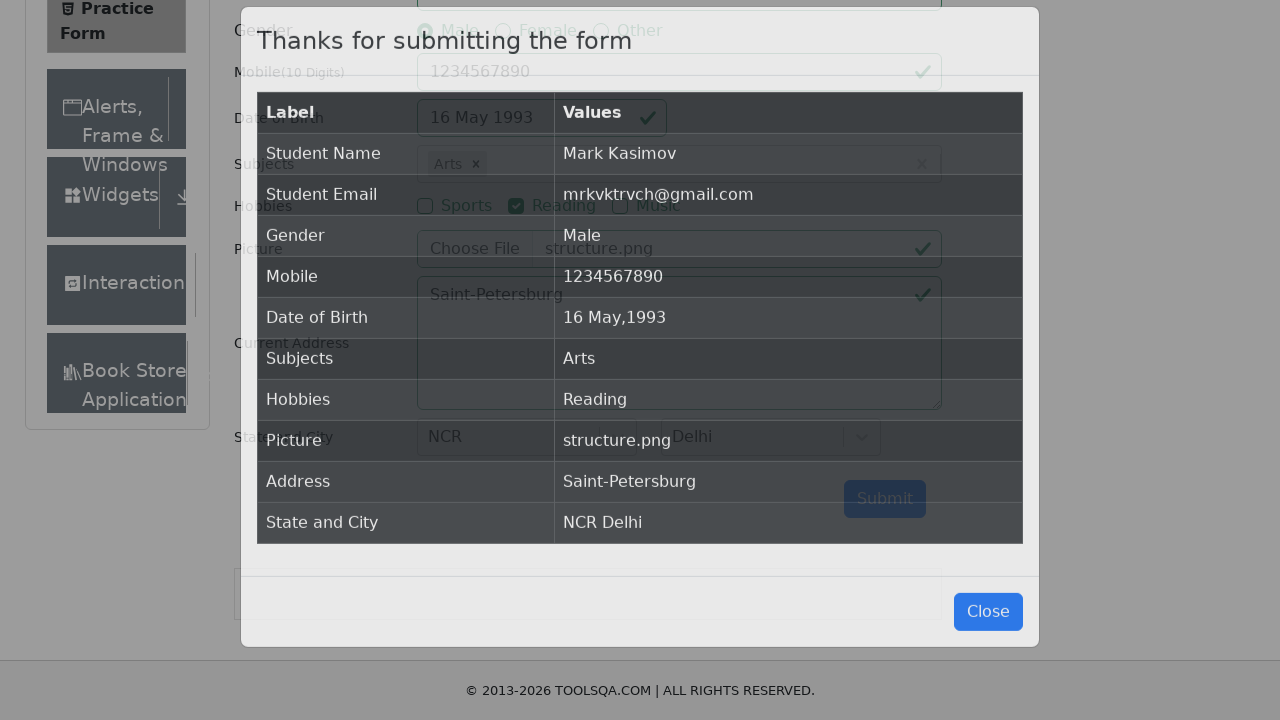

Submission confirmation modal appeared and loaded
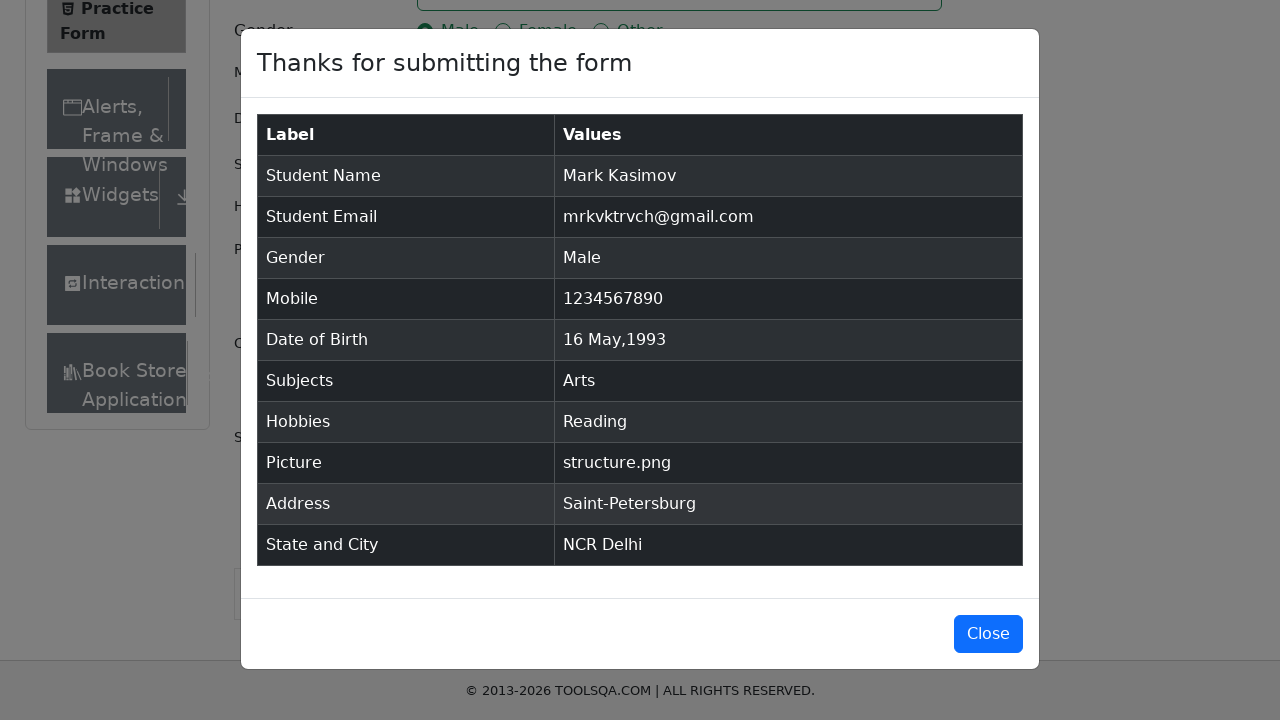

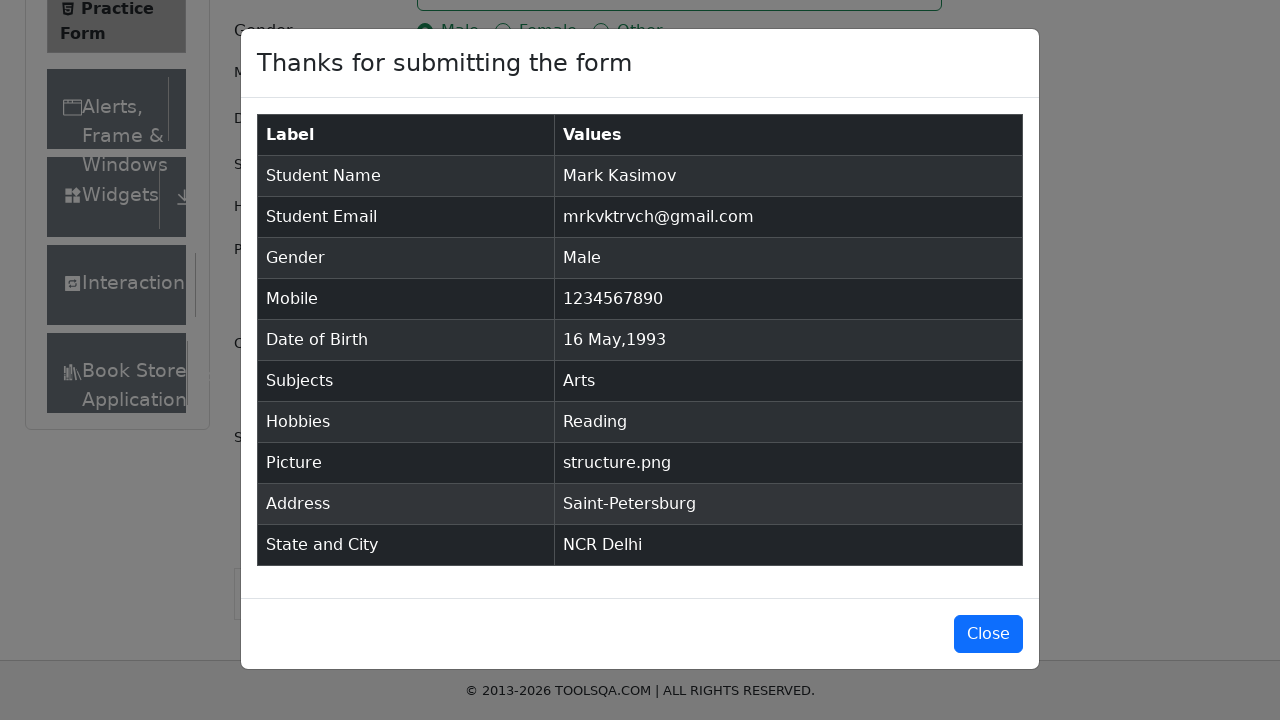